Tests drag detection by clicking and holding a draggable element and moving it by an offset

Starting URL: https://marcojakob.github.io/dart-dnd/detection_only/

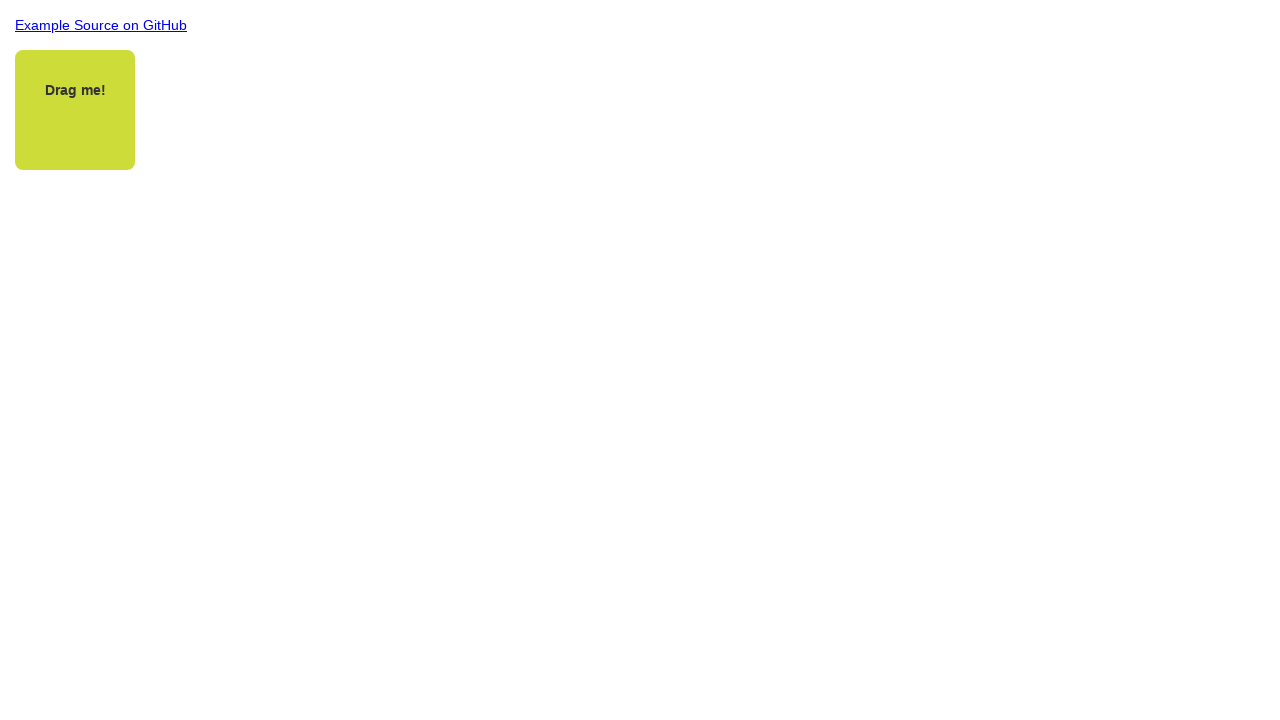

Located draggable element with class '.draggable'
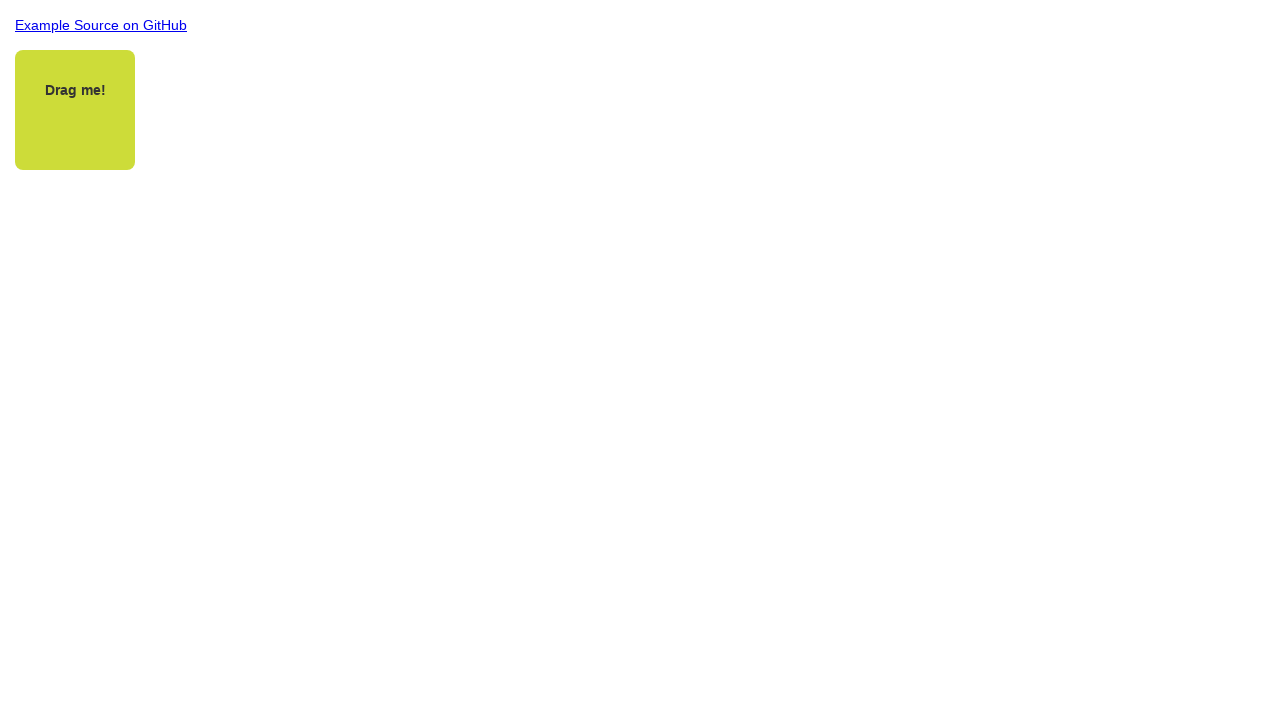

Retrieved bounding box of draggable element
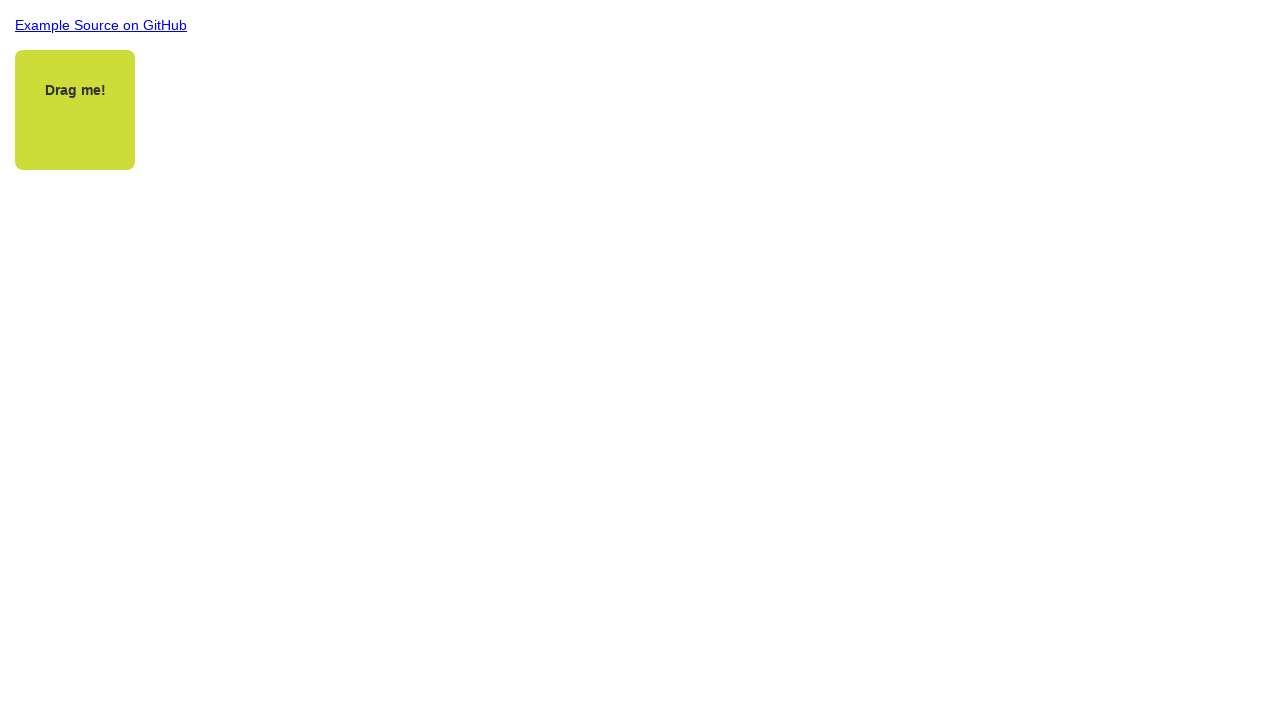

Moved mouse to center of draggable element at (75, 110)
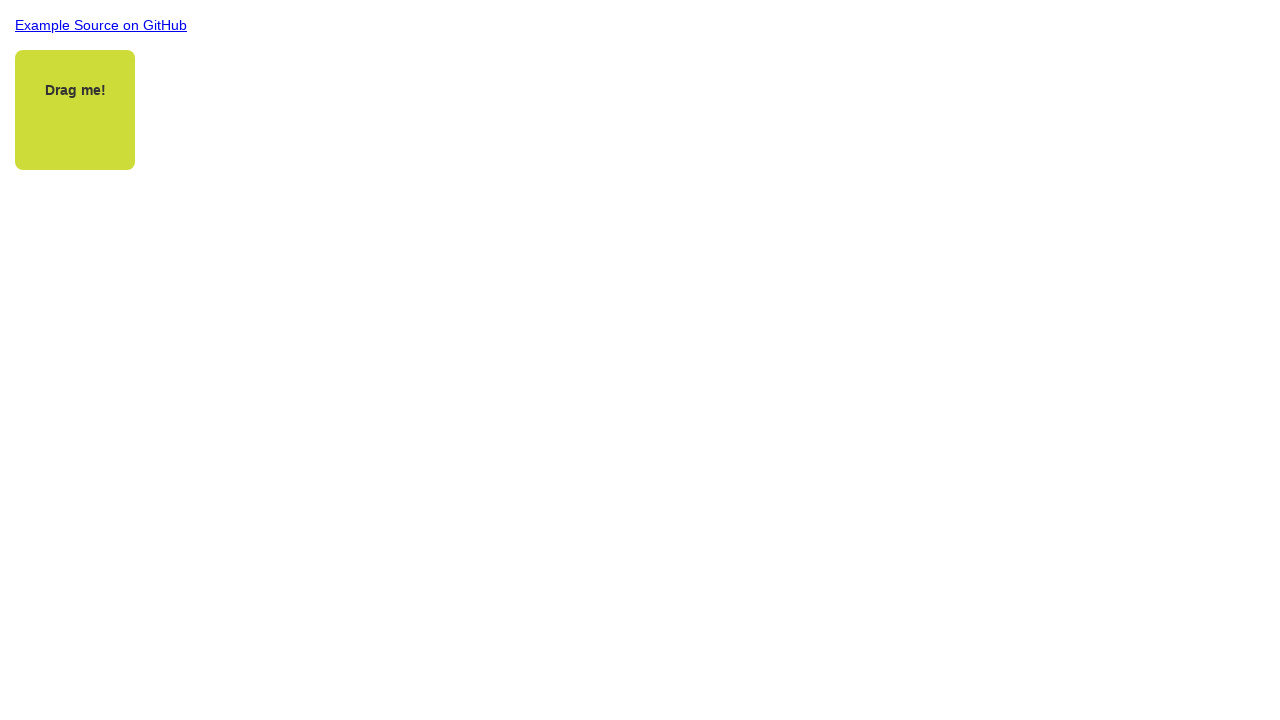

Pressed mouse button down to start drag at (75, 110)
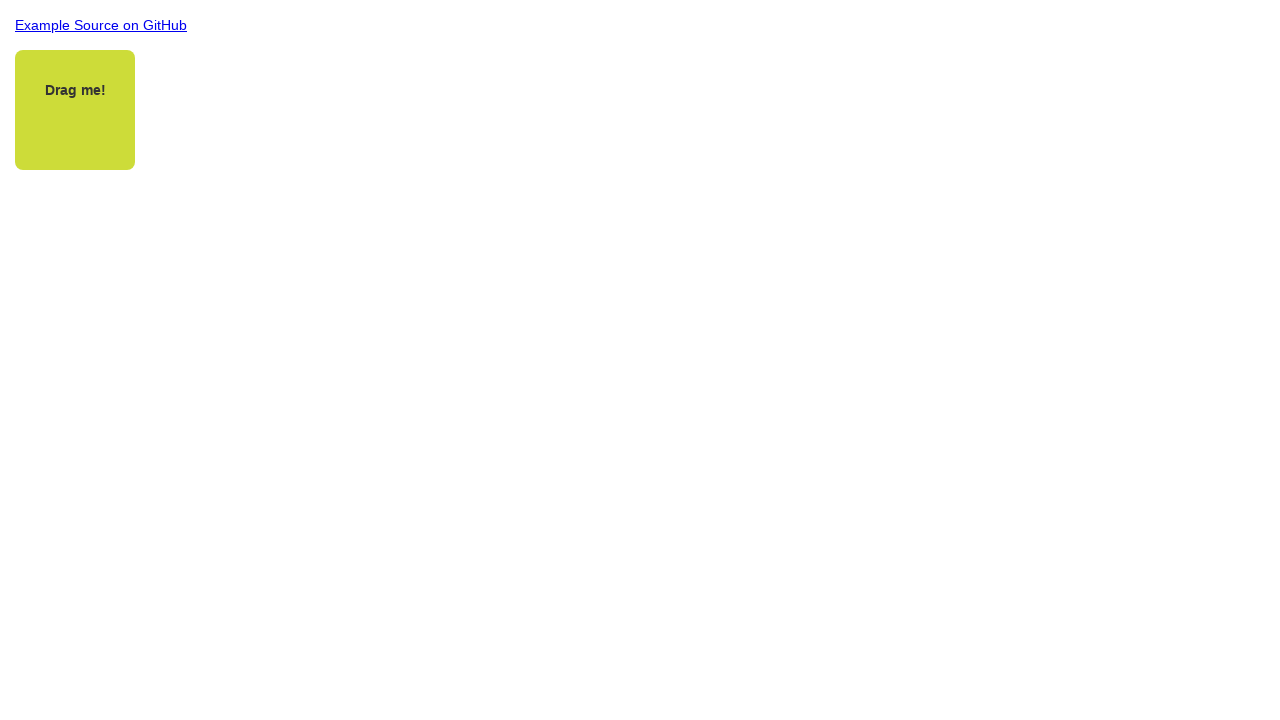

Dragged element by offset (100, 200) at (175, 310)
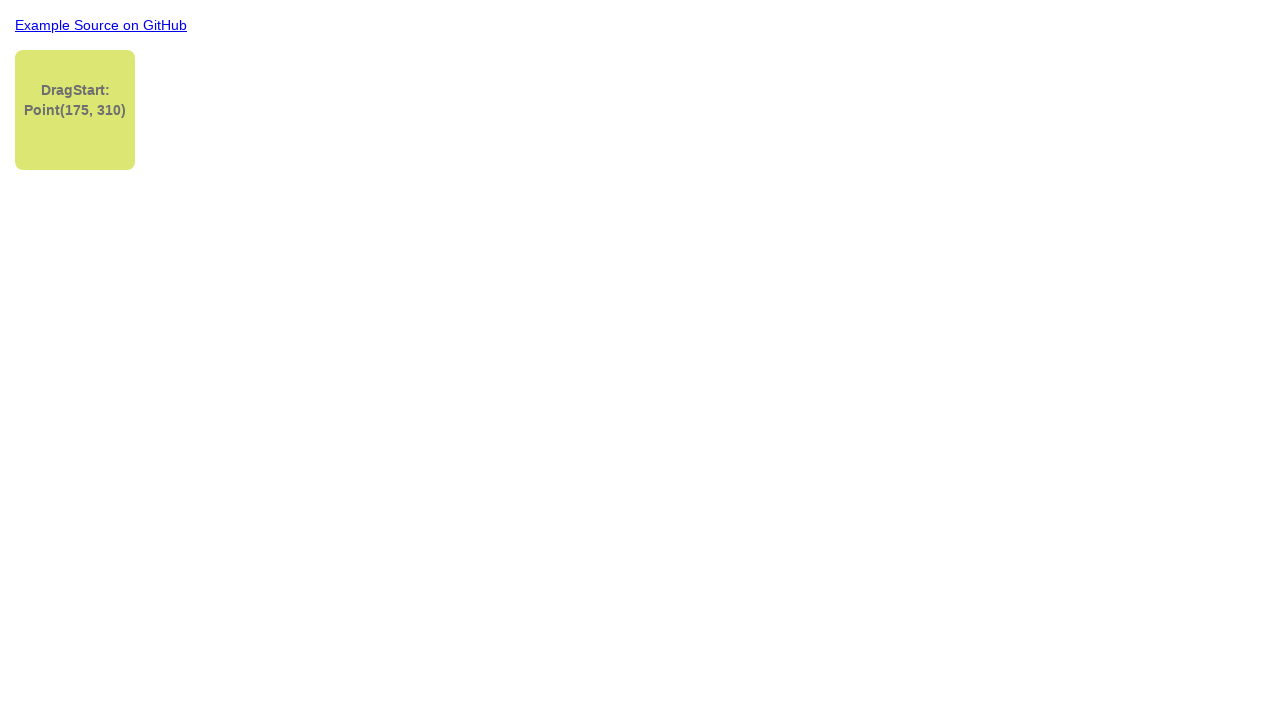

Released mouse button to complete drag operation at (175, 310)
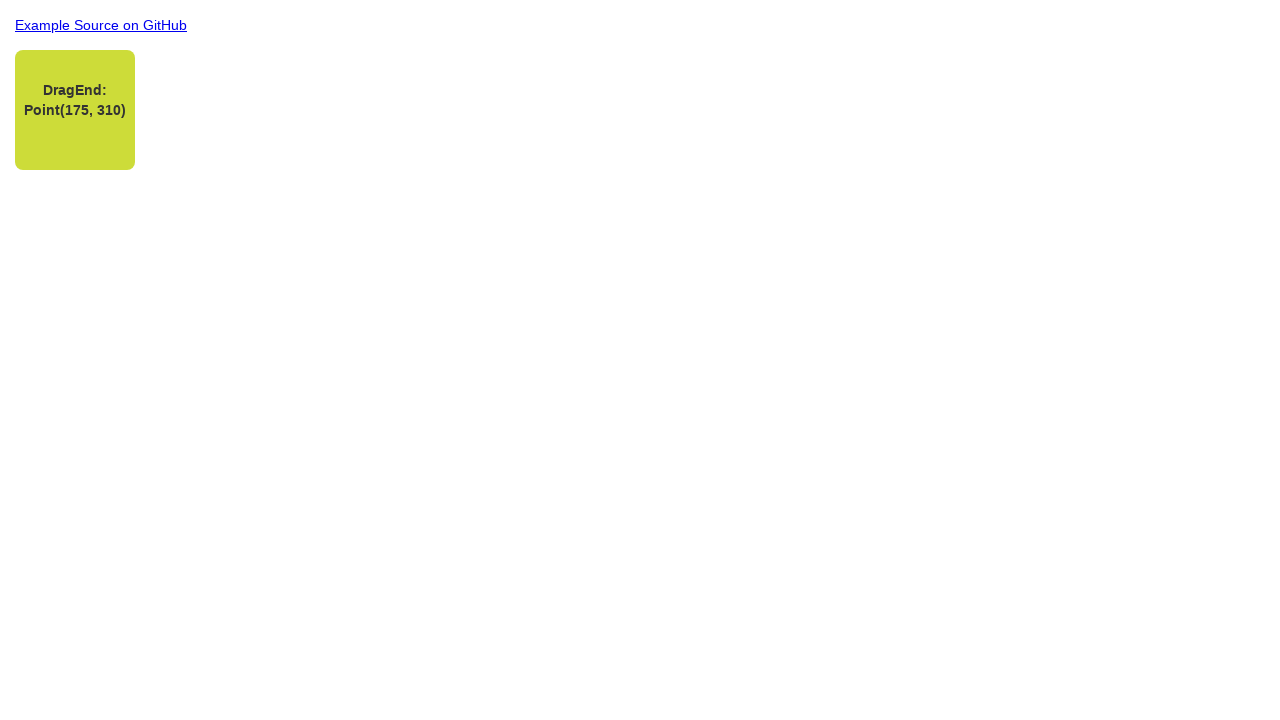

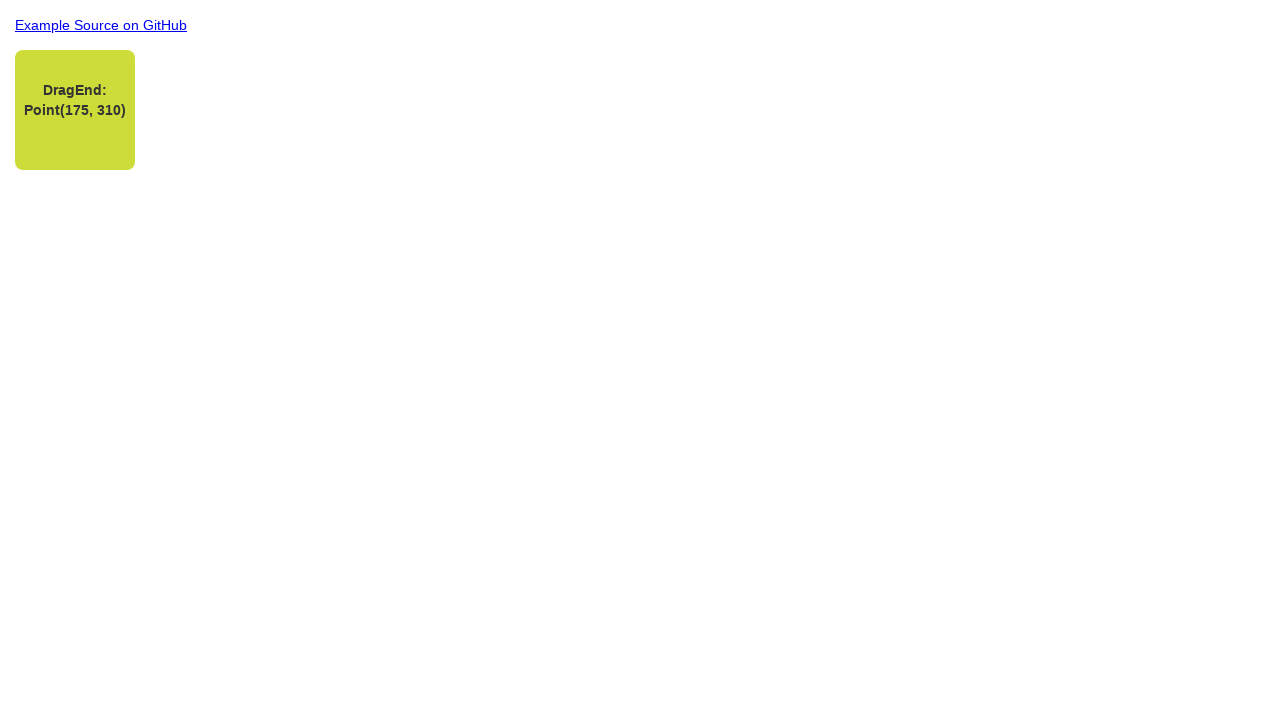